Tests a text box form by filling in full name, email, current address, and permanent address fields, then submitting and verifying the output contains the entered data

Starting URL: https://demoqa.com/text-box

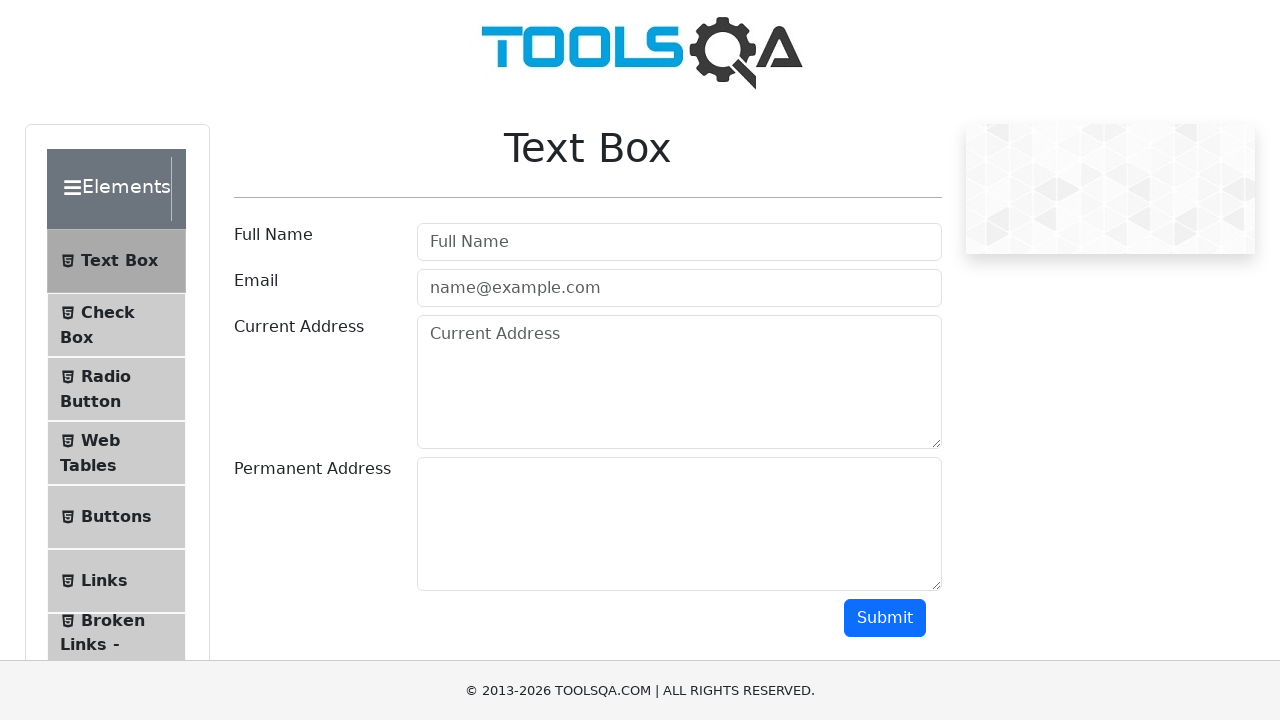

Filled full name field with 'Automation' on input[placeholder='Full Name']
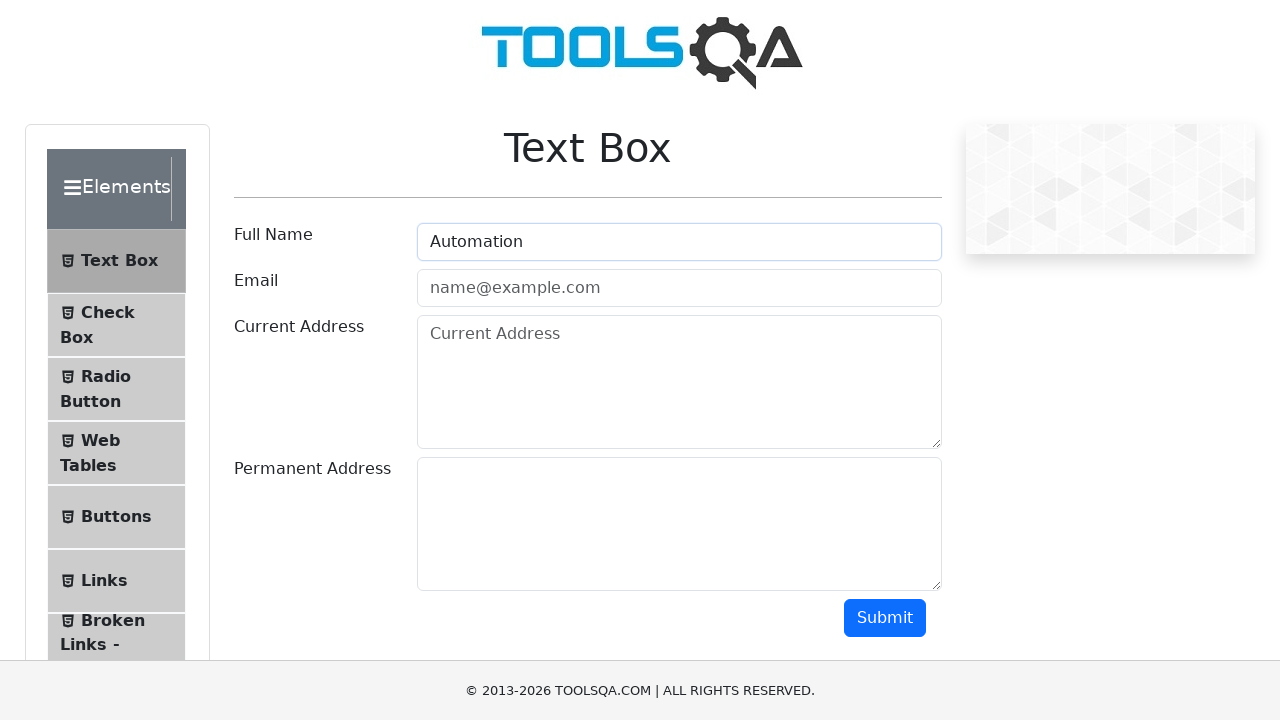

Filled email field with 'Testing@gmail.com' on input[placeholder='name@example.com']
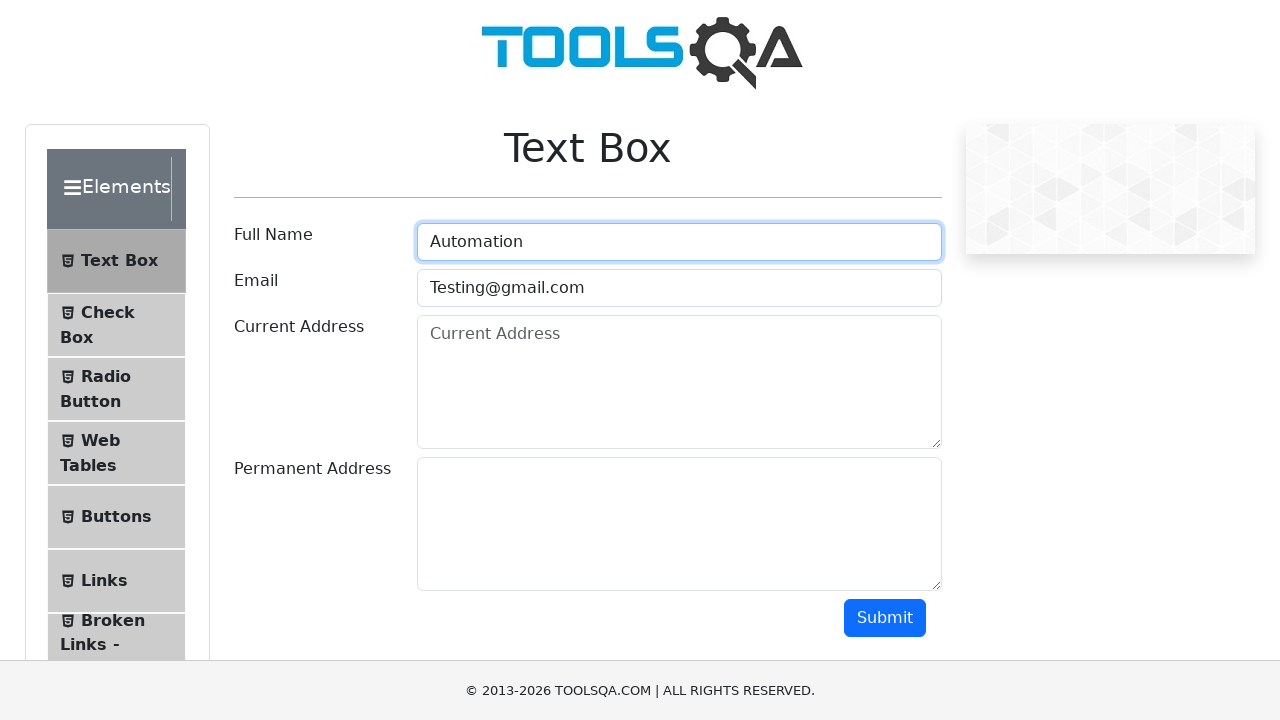

Filled current address field with 'Testing Current Address' on textarea[placeholder='Current Address']
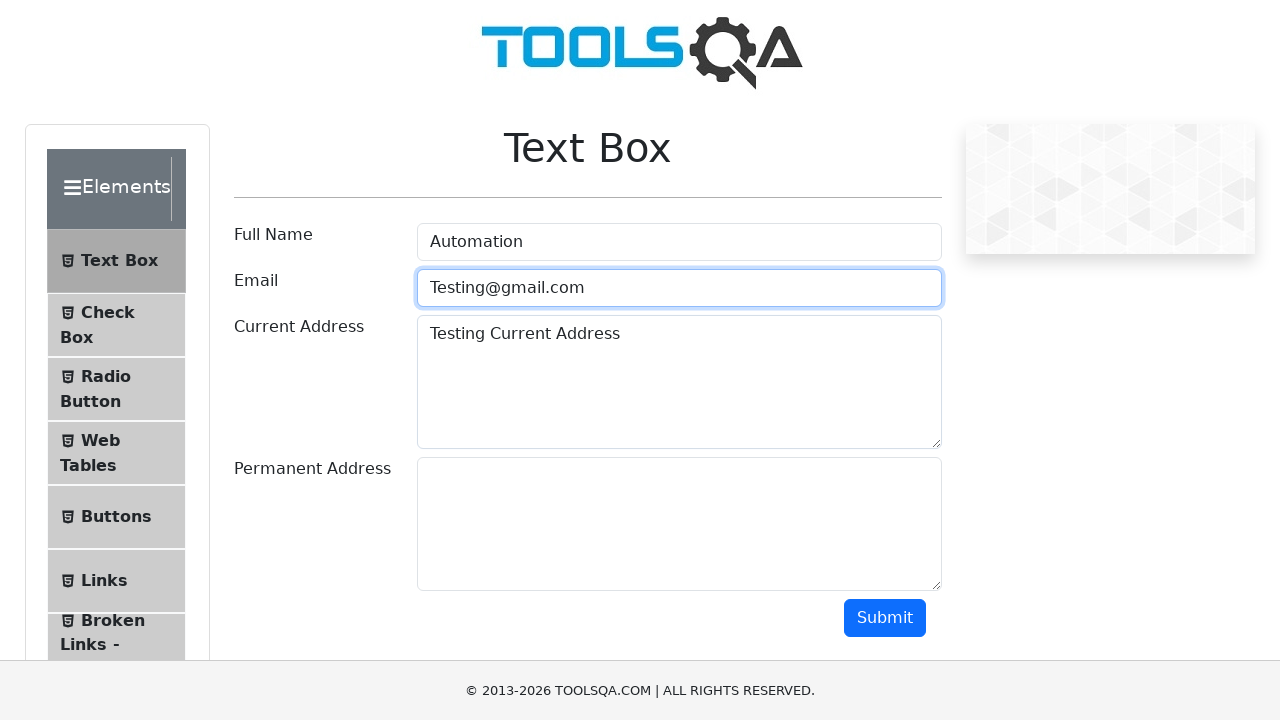

Filled permanent address field with 'Testing Permanent Address' on #permanentAddress
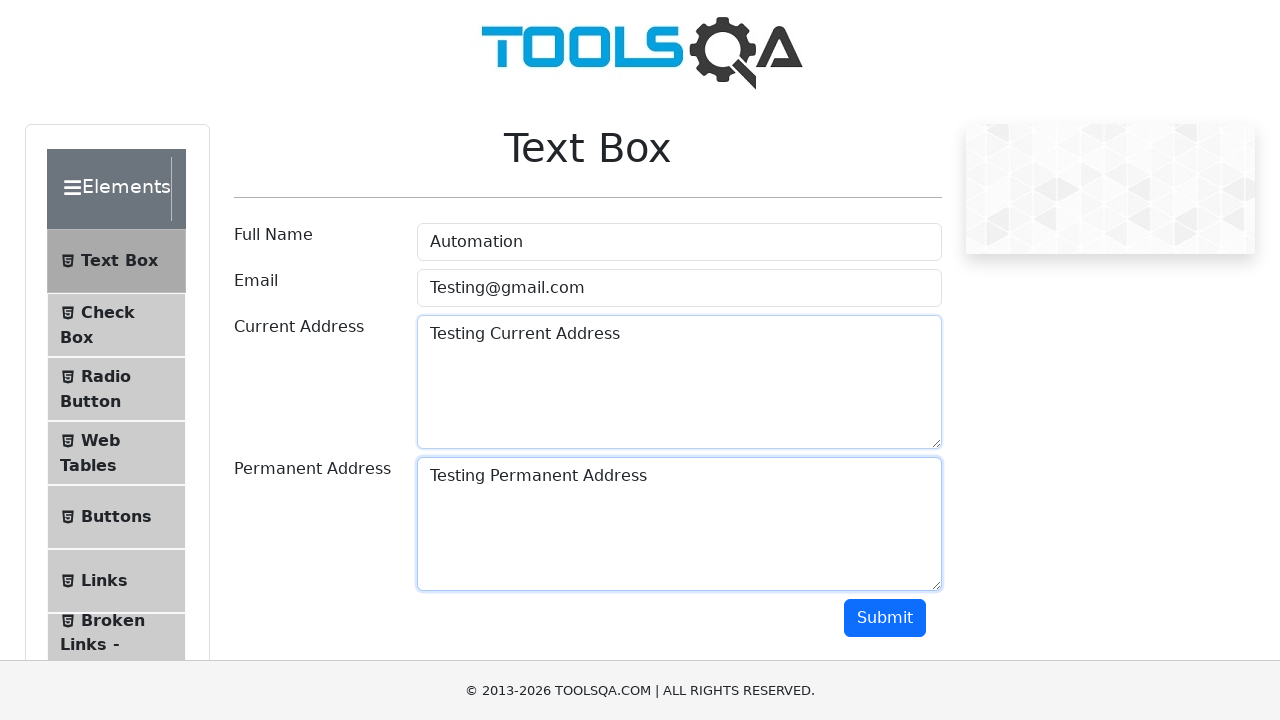

Clicked submit button to submit the form at (885, 618) on text=Submit
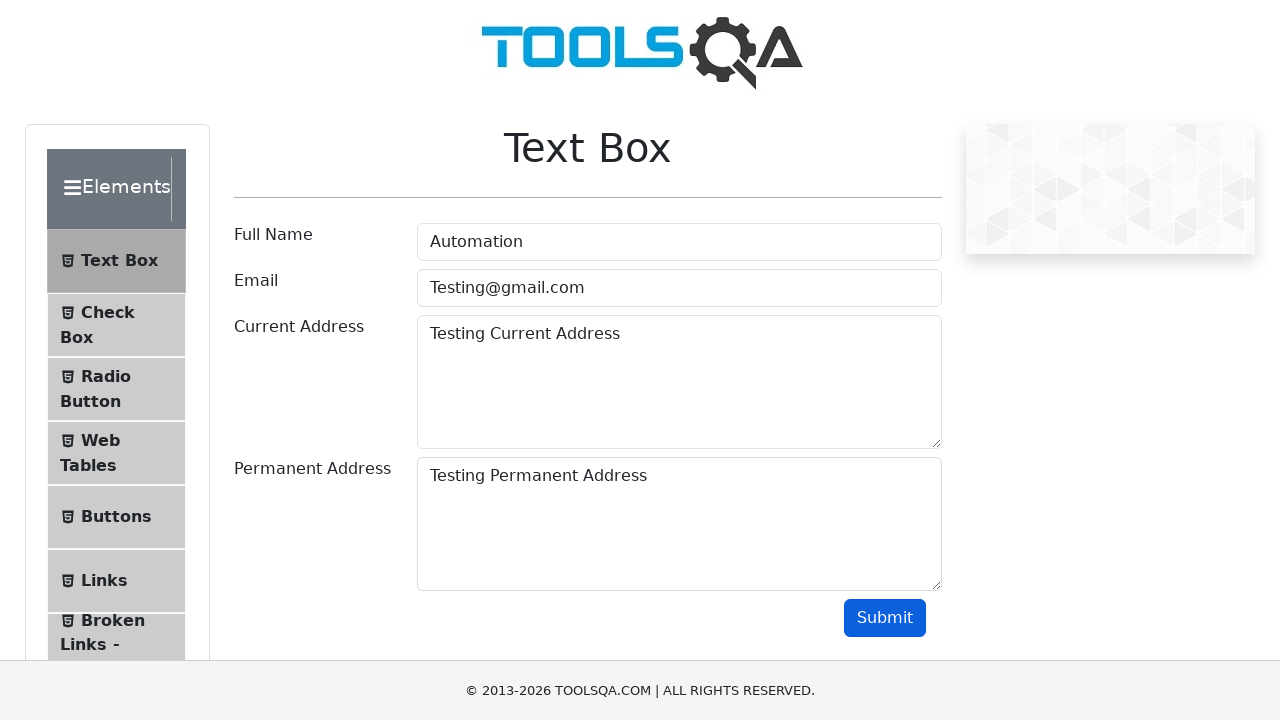

Name output field loaded
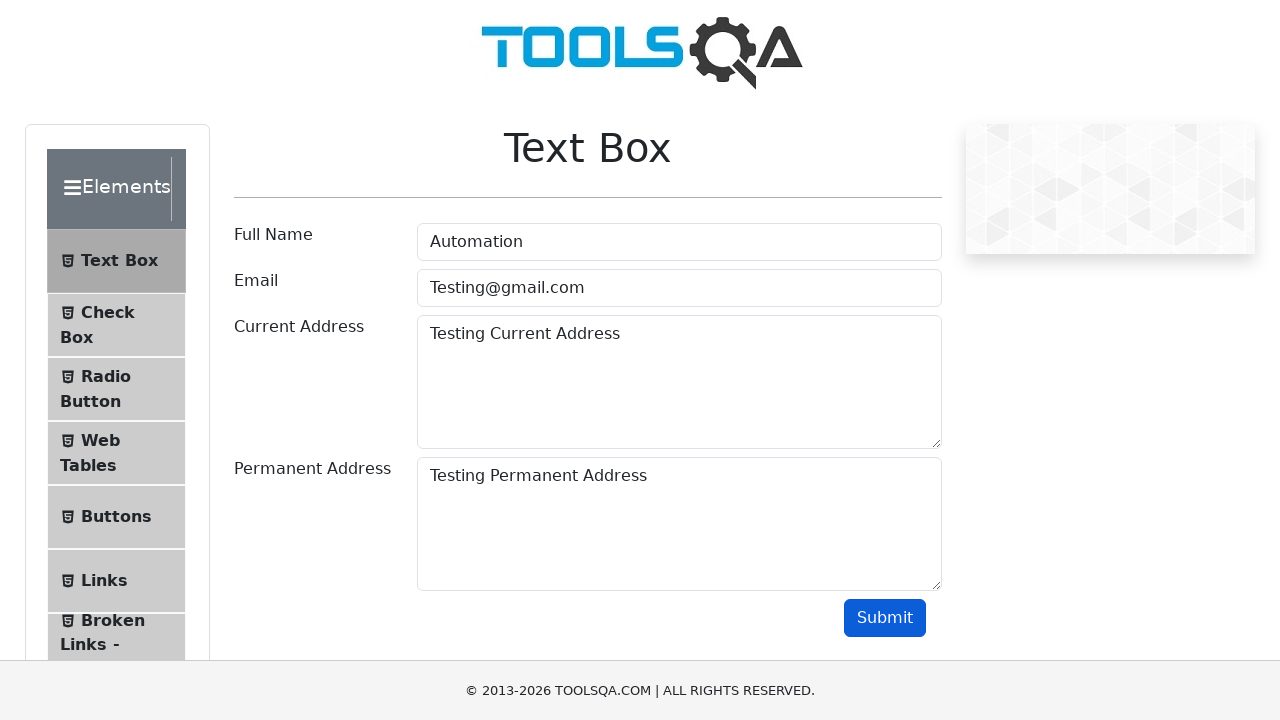

Located name output element
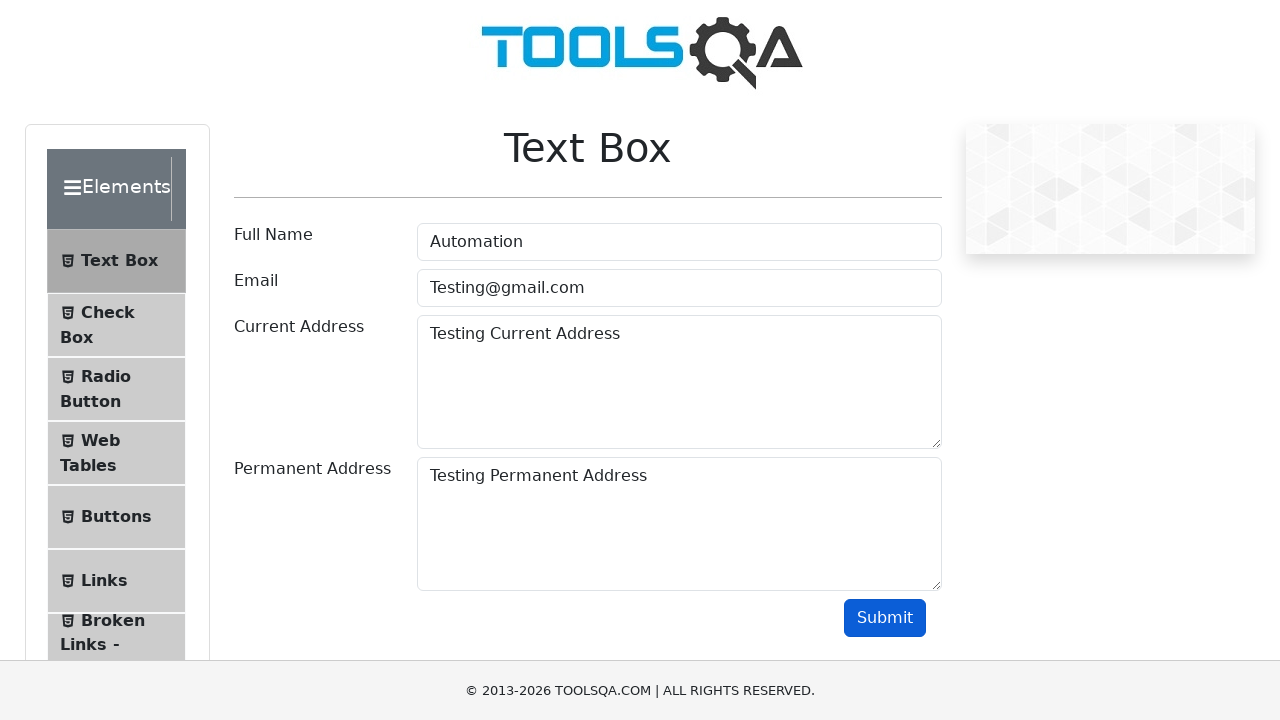

Verified 'Automation' is present in name output
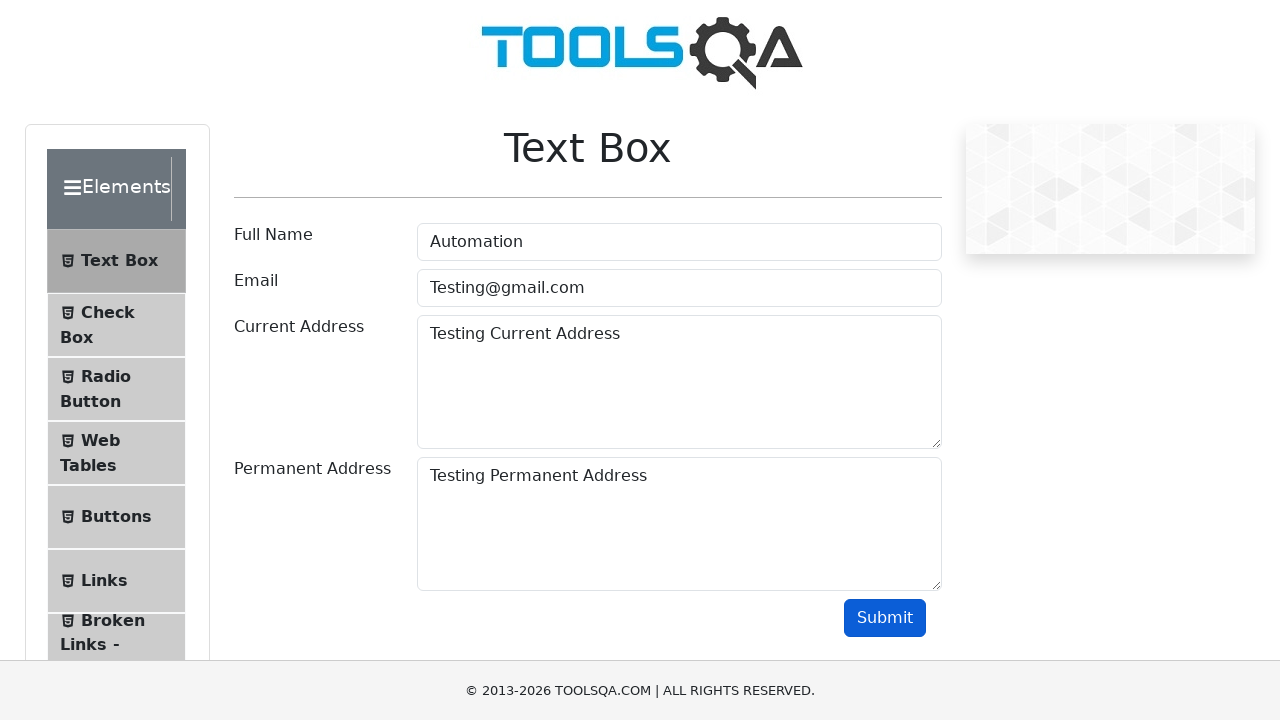

Located email output element
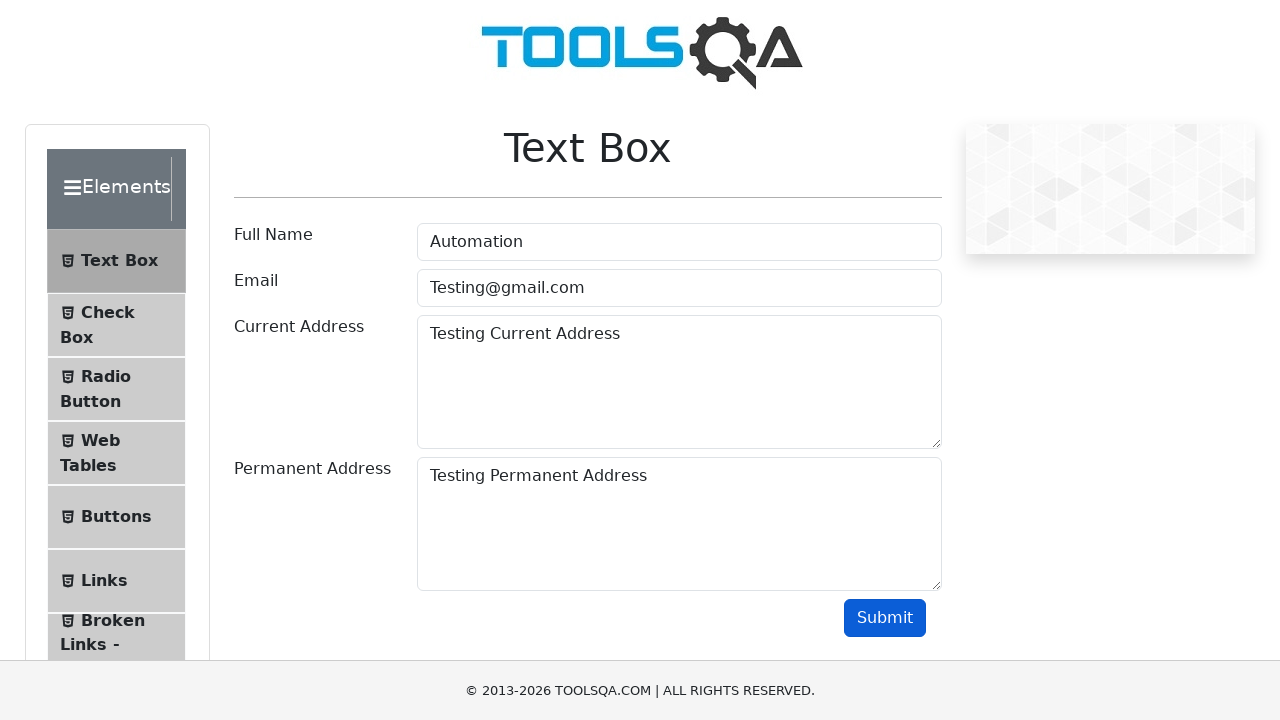

Verified 'Testing' is present in email output
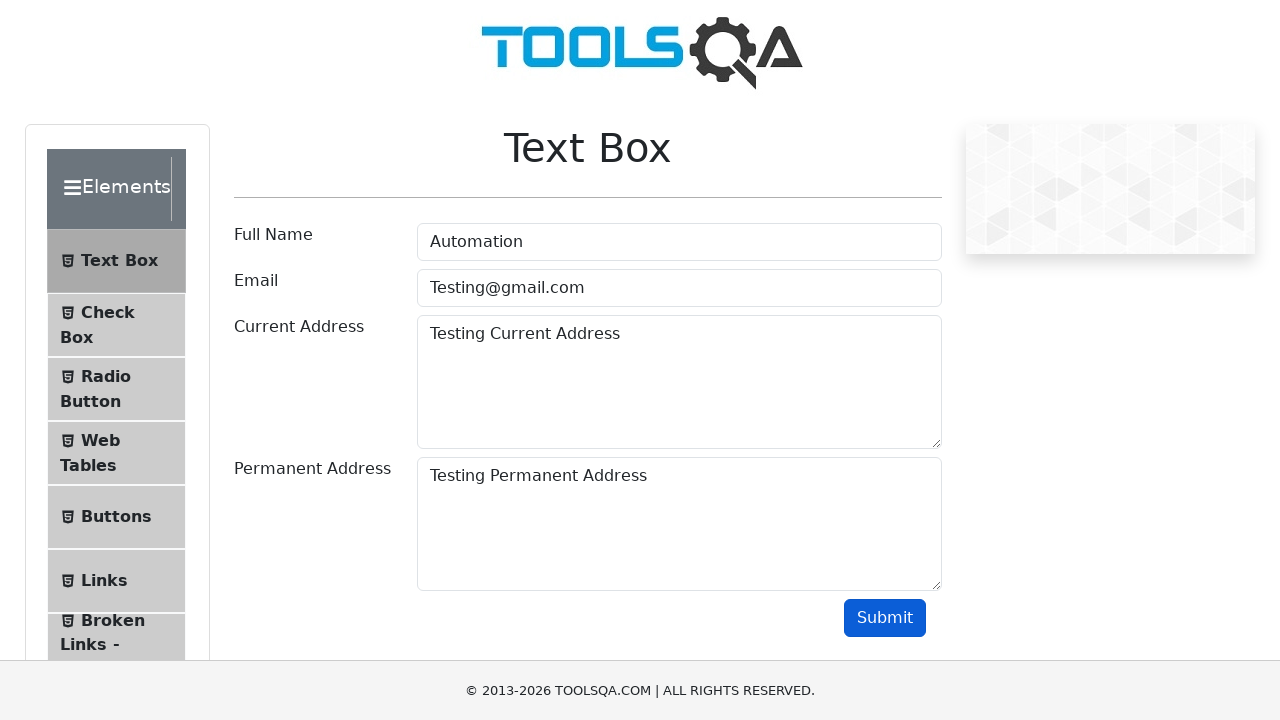

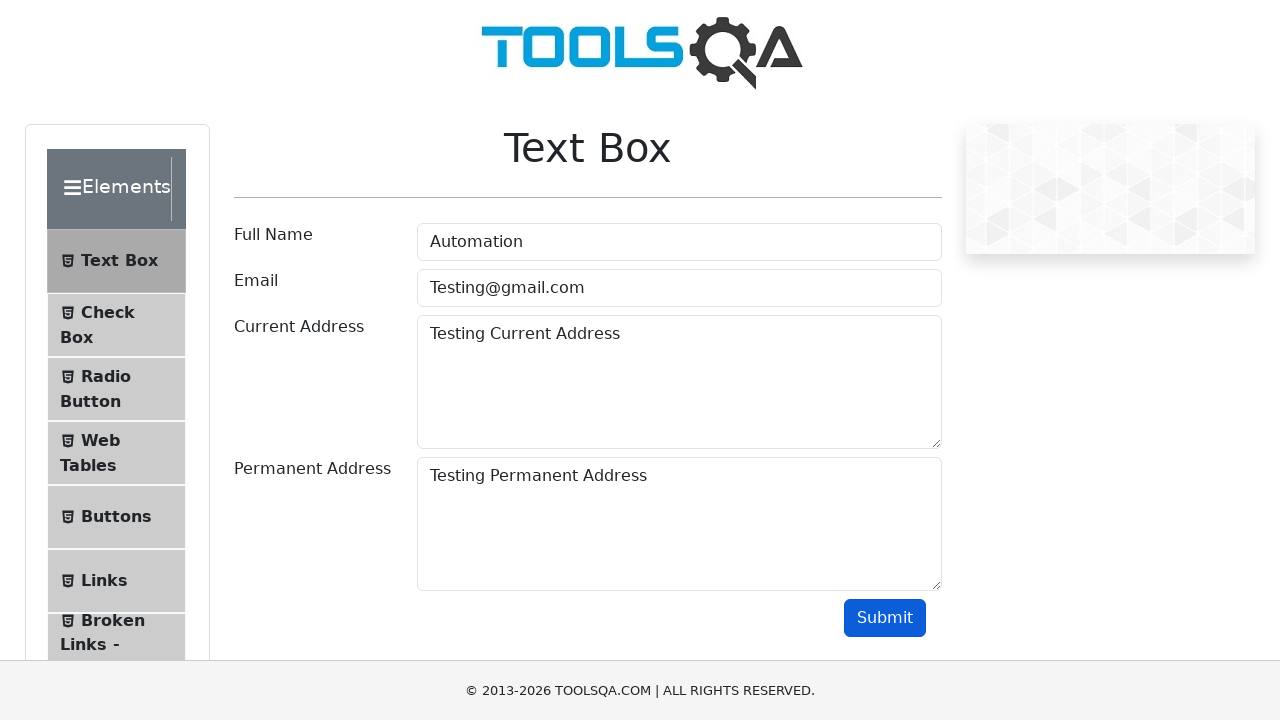